Tests calendar booking functionality by opening calendar page and selecting an available date

Starting URL: https://codenboxautomationlab.com/practice/

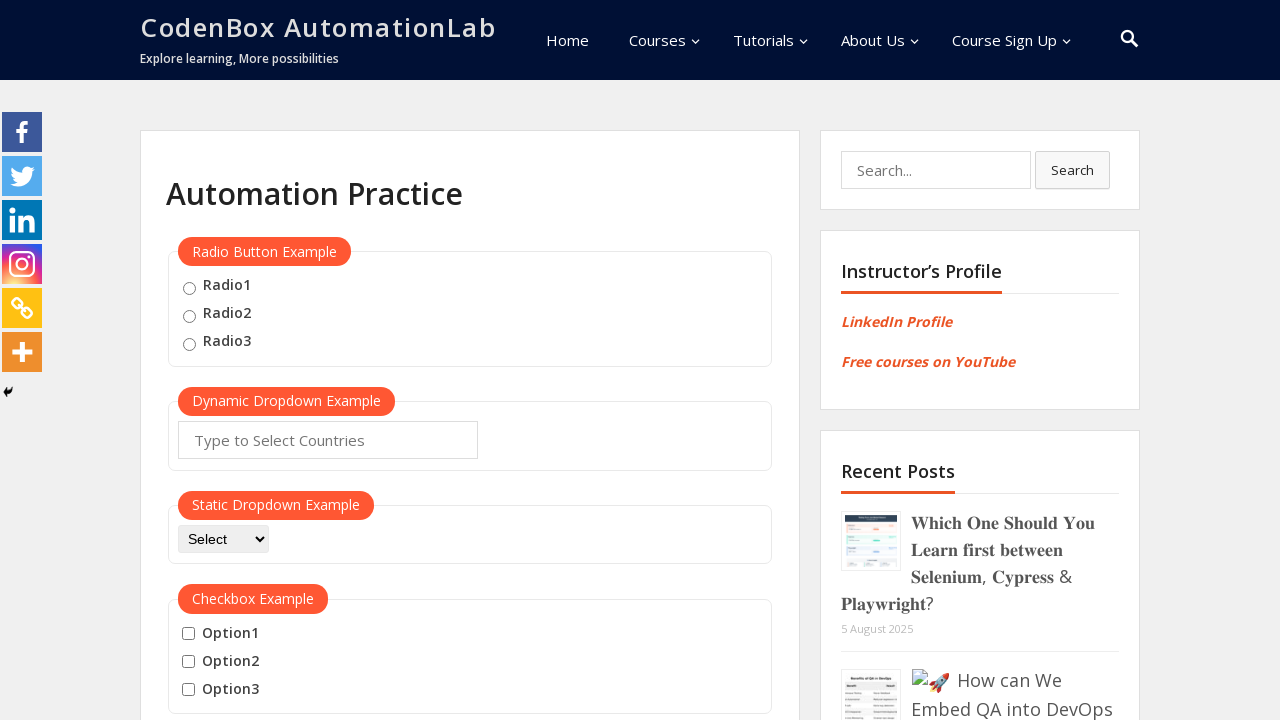

Clicked on Booking Calendar link to open calendar in new window at (235, 360) on text=Booking Calendar
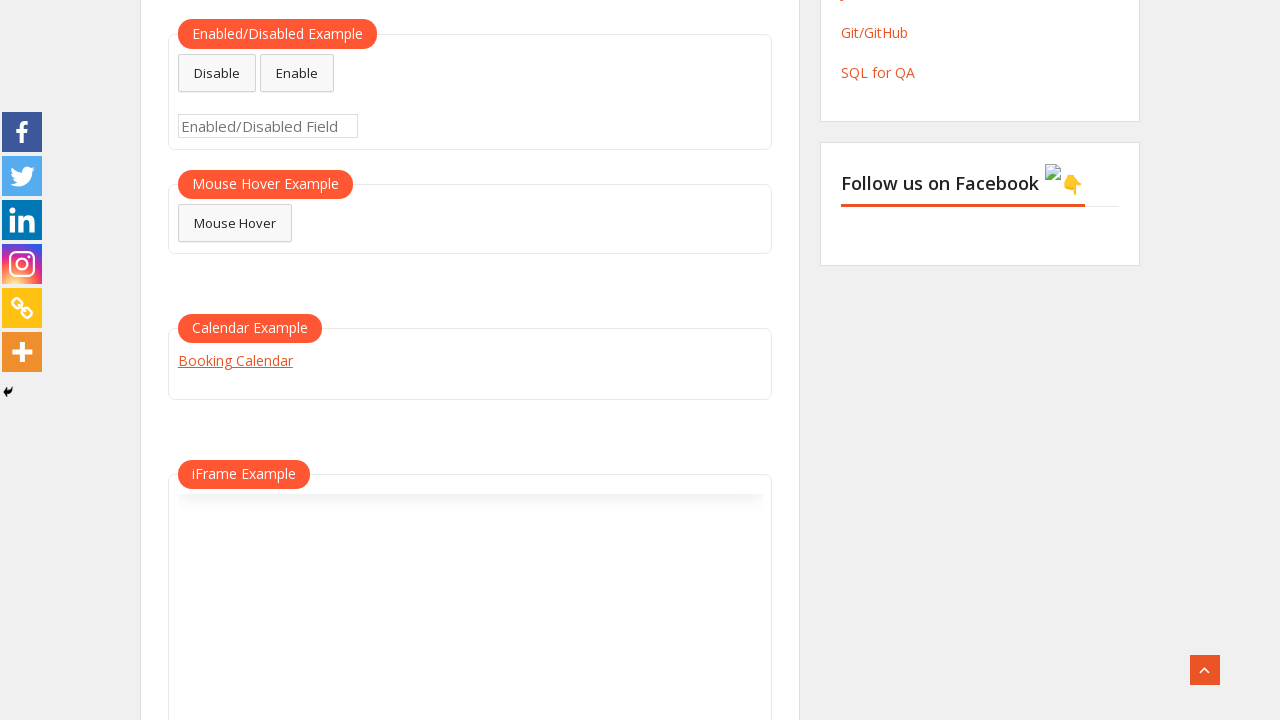

New calendar window opened and captured
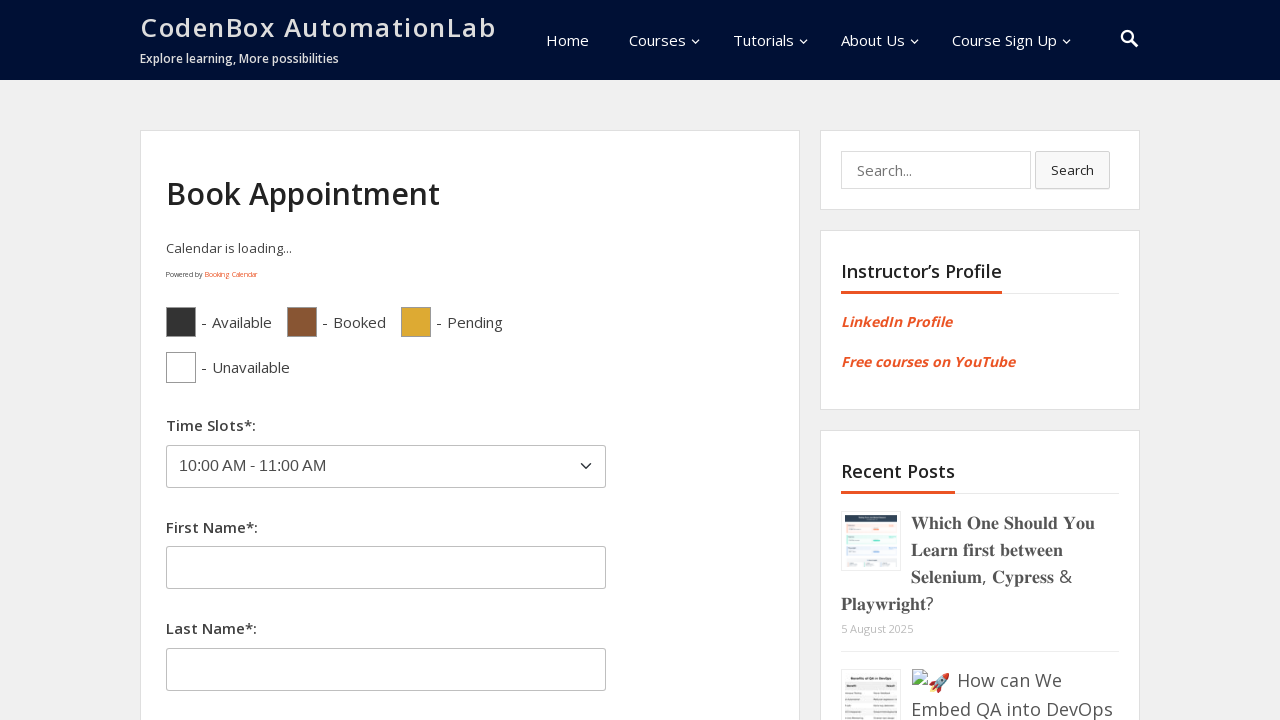

Calendar page loaded completely
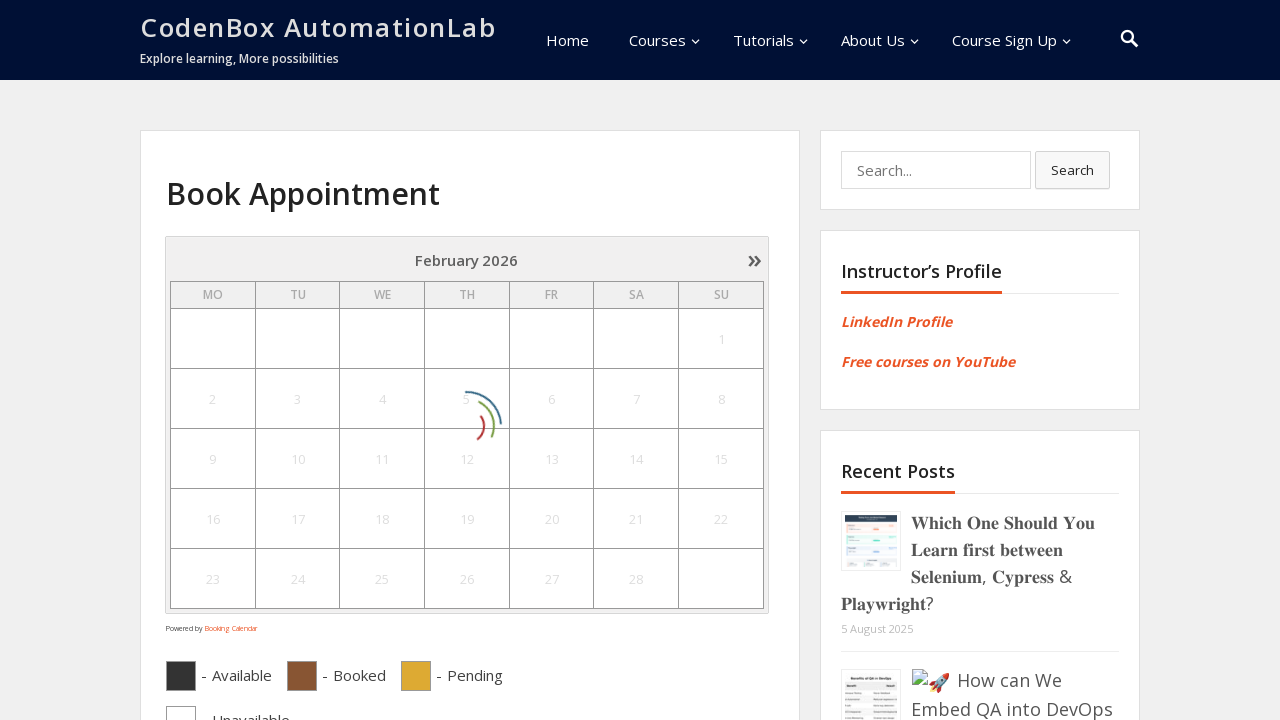

Found 1 available dates in calendar
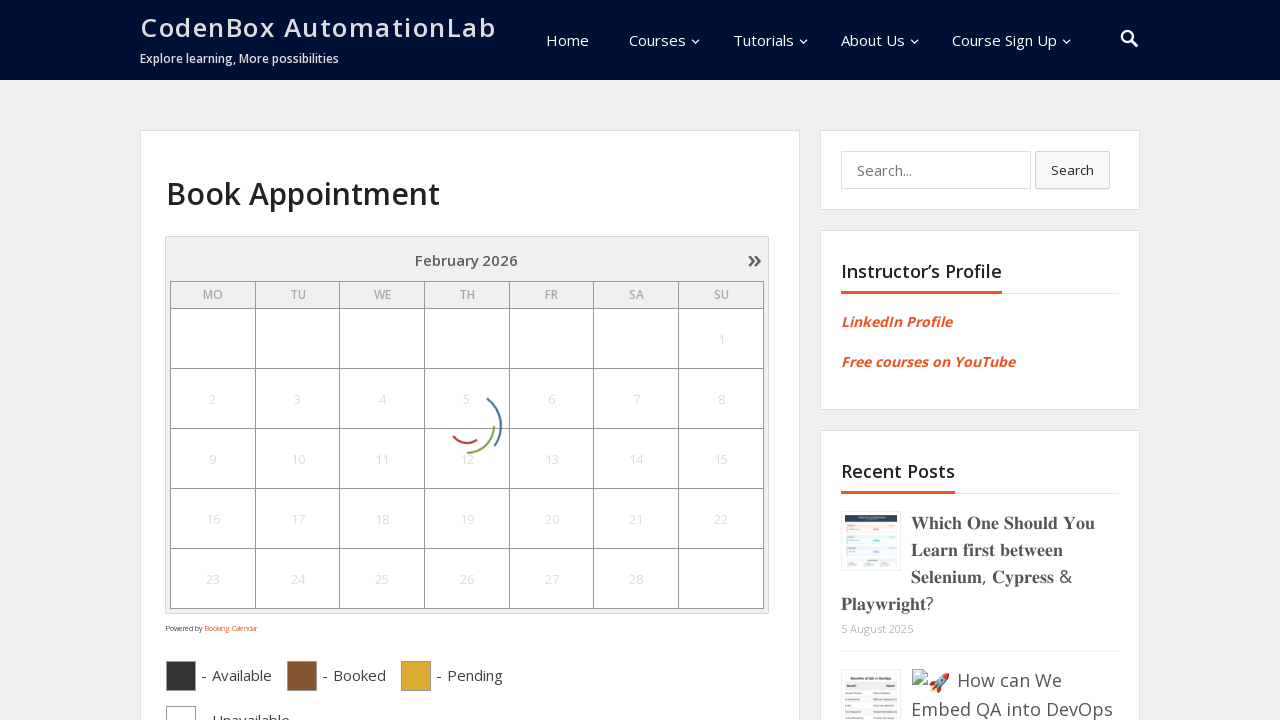

Selected random available date at index 0 at (754, 1) on xpath=//a[@href='javascript:void(0)'] >> nth=0
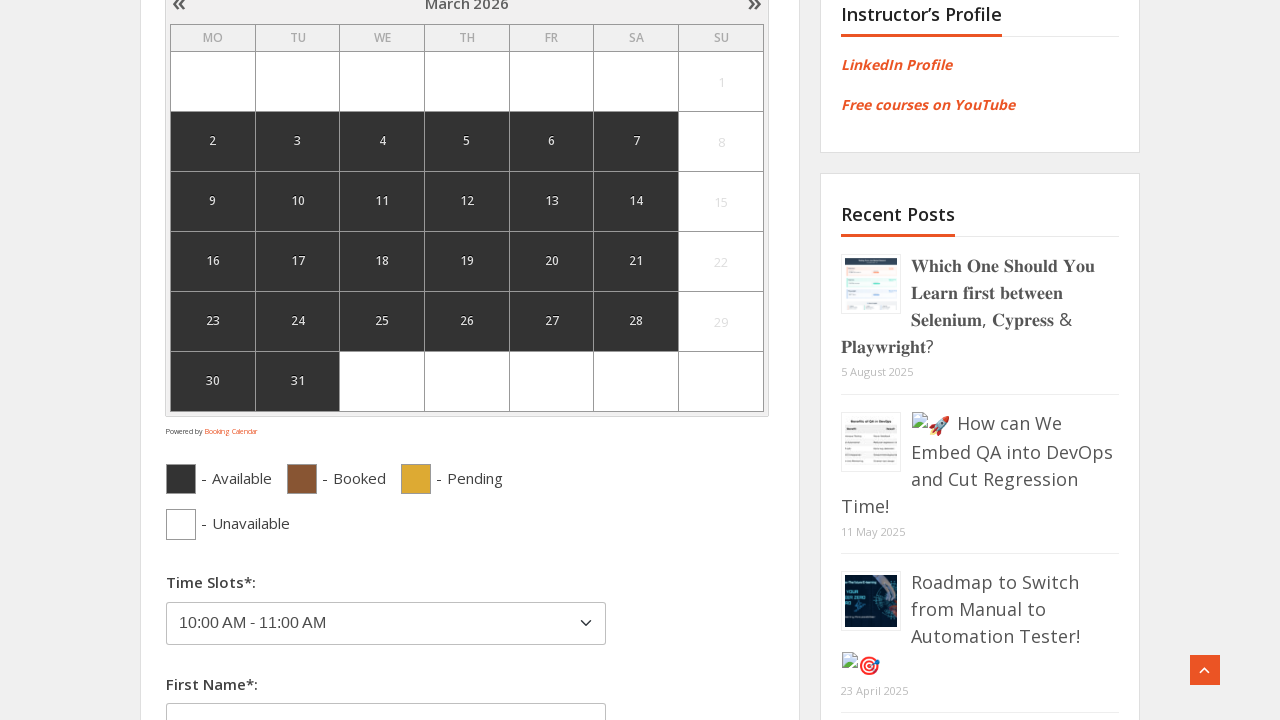

Calendar window closed
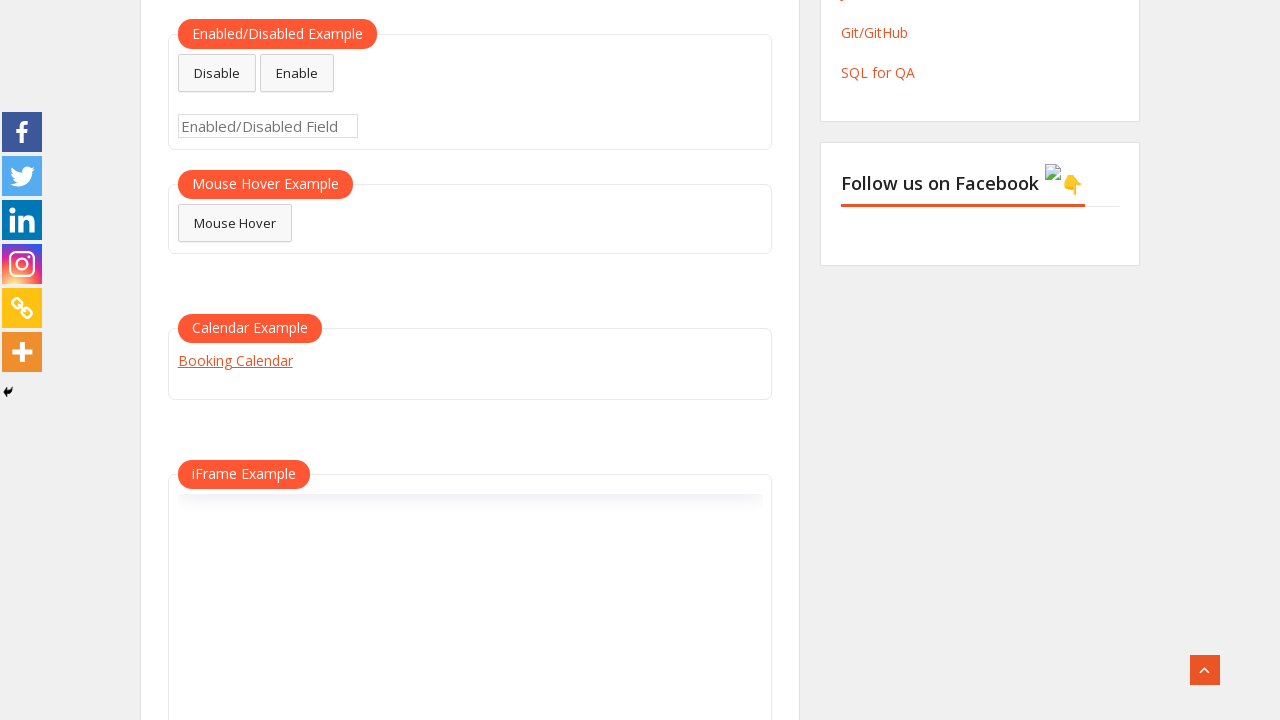

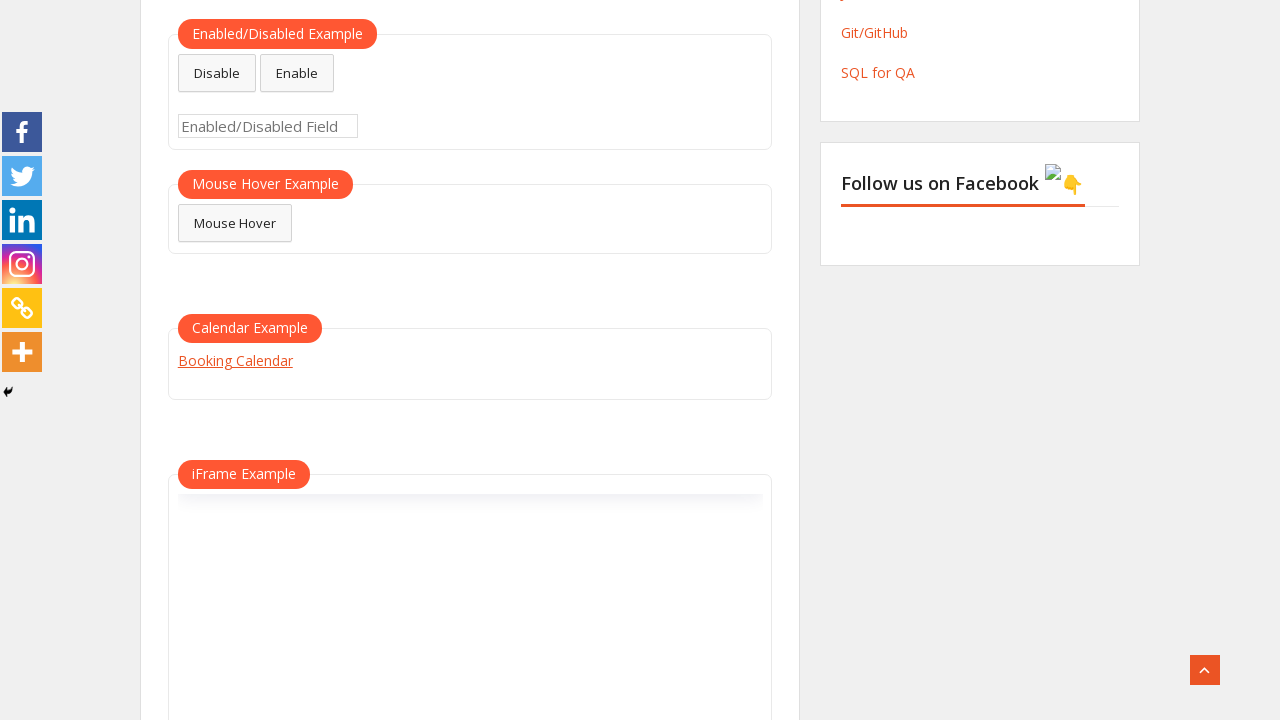